Tests the country dropdown selection functionality on a registration form by clicking the dropdown, typing a country name, and selecting it from the list

Starting URL: https://demo.automationtesting.in/Register.html

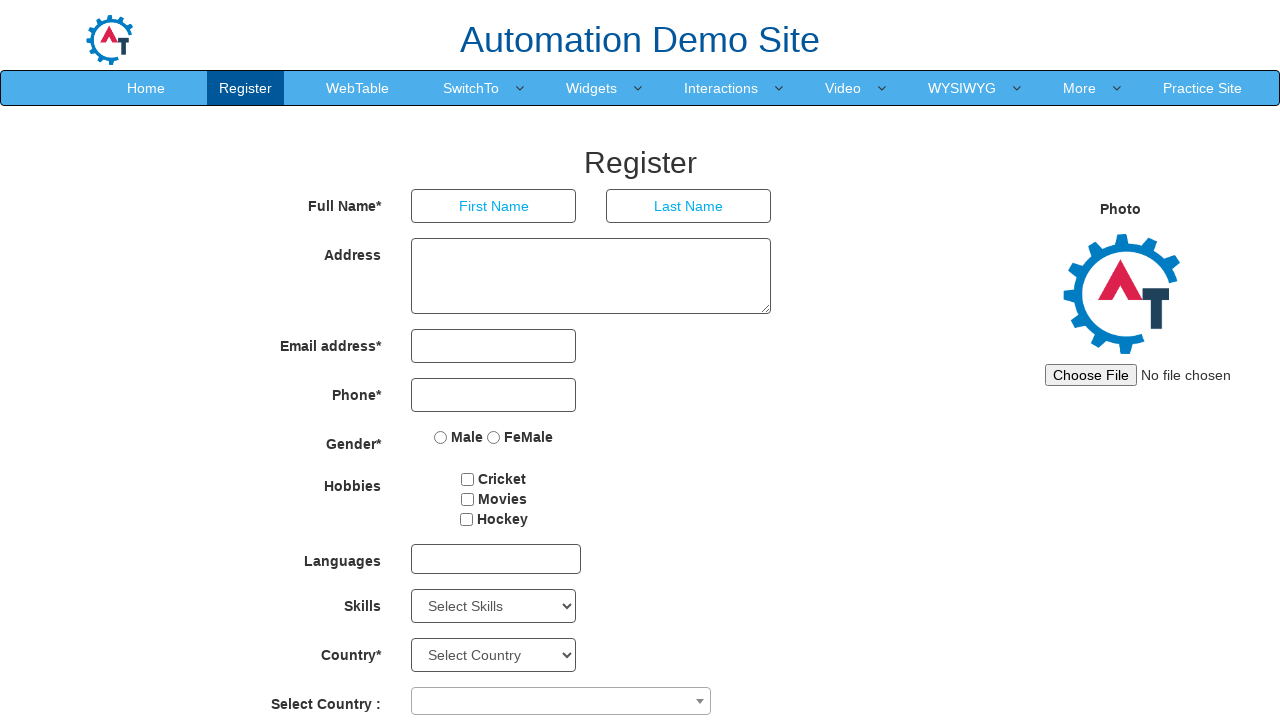

Clicked on country dropdown to open it at (561, 701) on span[aria-labelledby='select2-country-container']
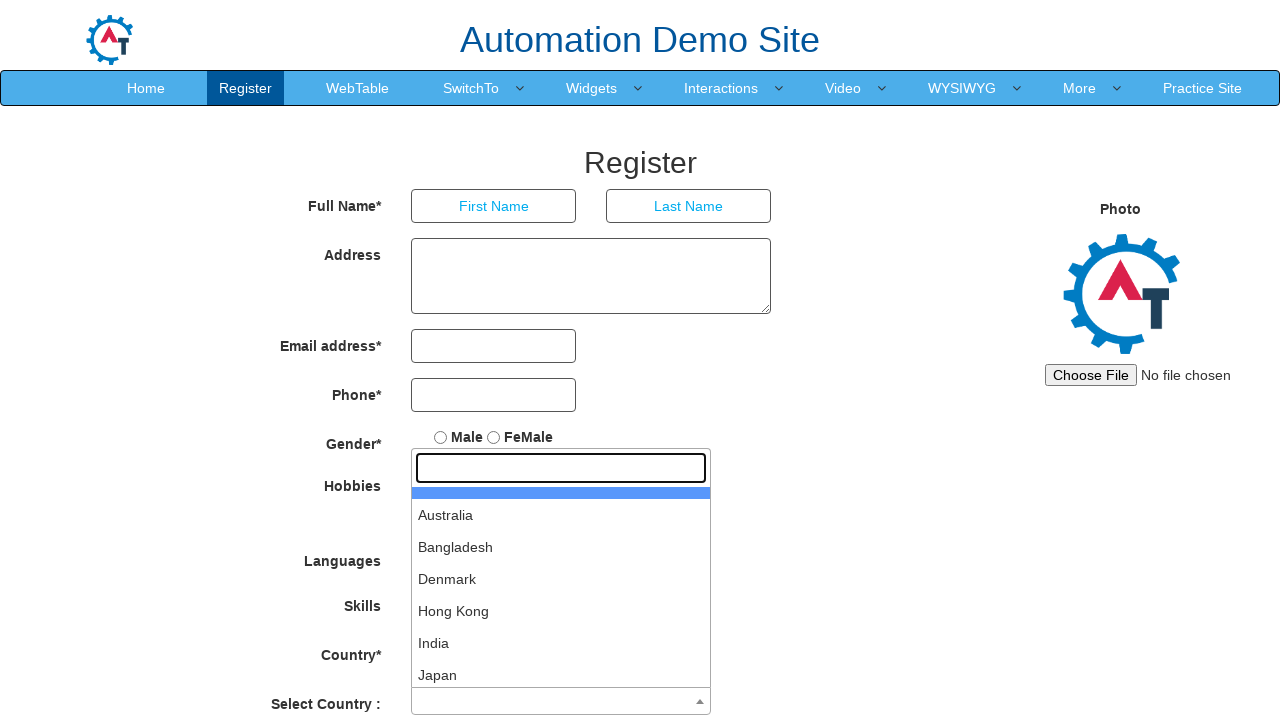

Typed 'India' in the country search field on input.select2-search__field
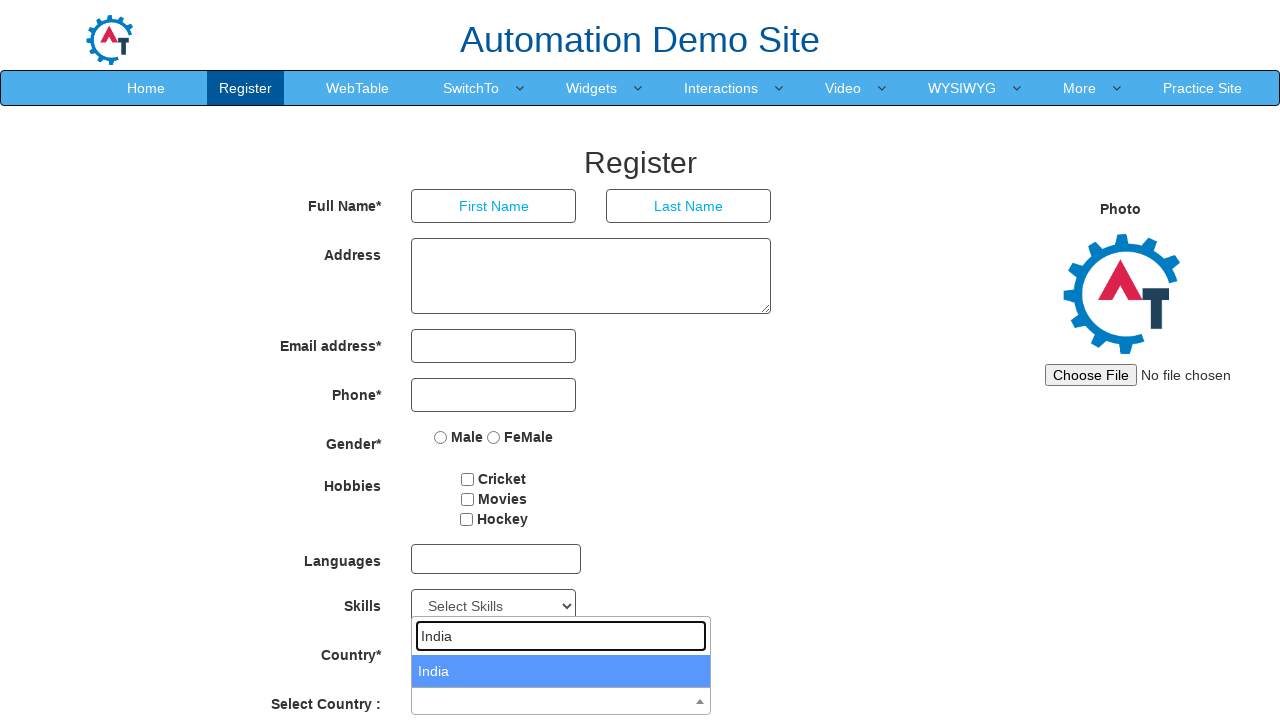

Selected 'India' from the dropdown list at (561, 671) on li:text('India')
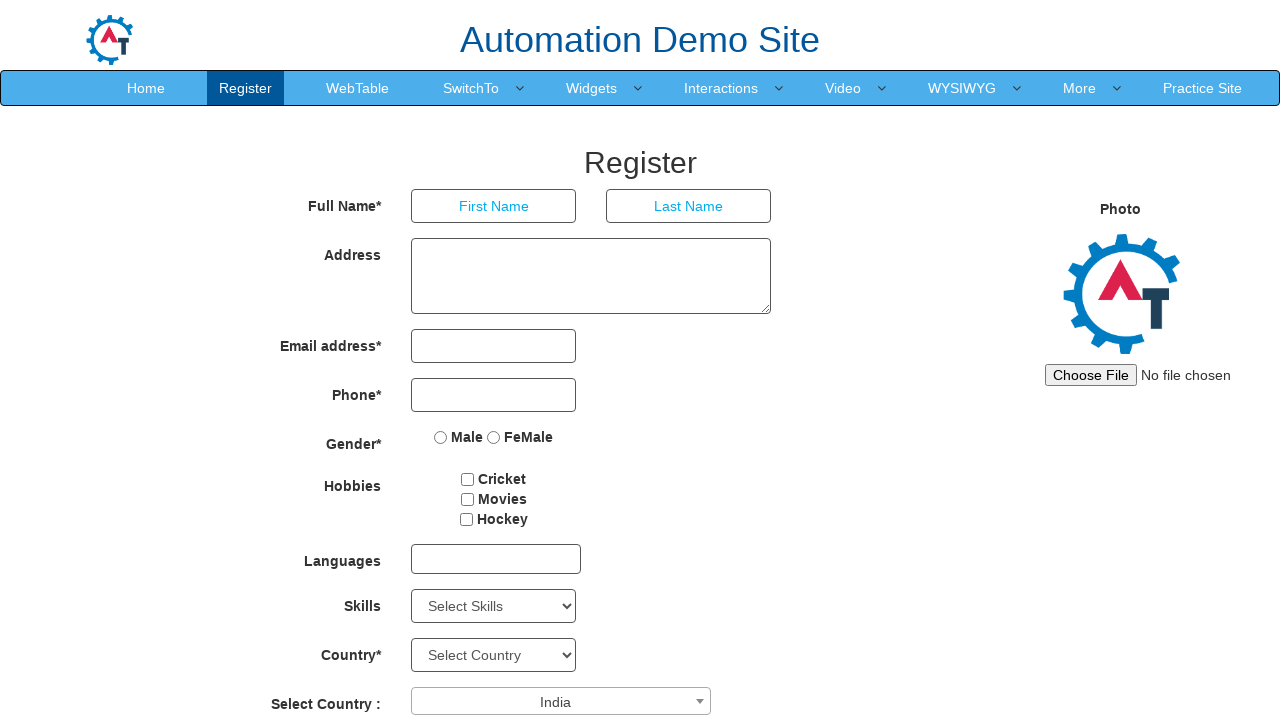

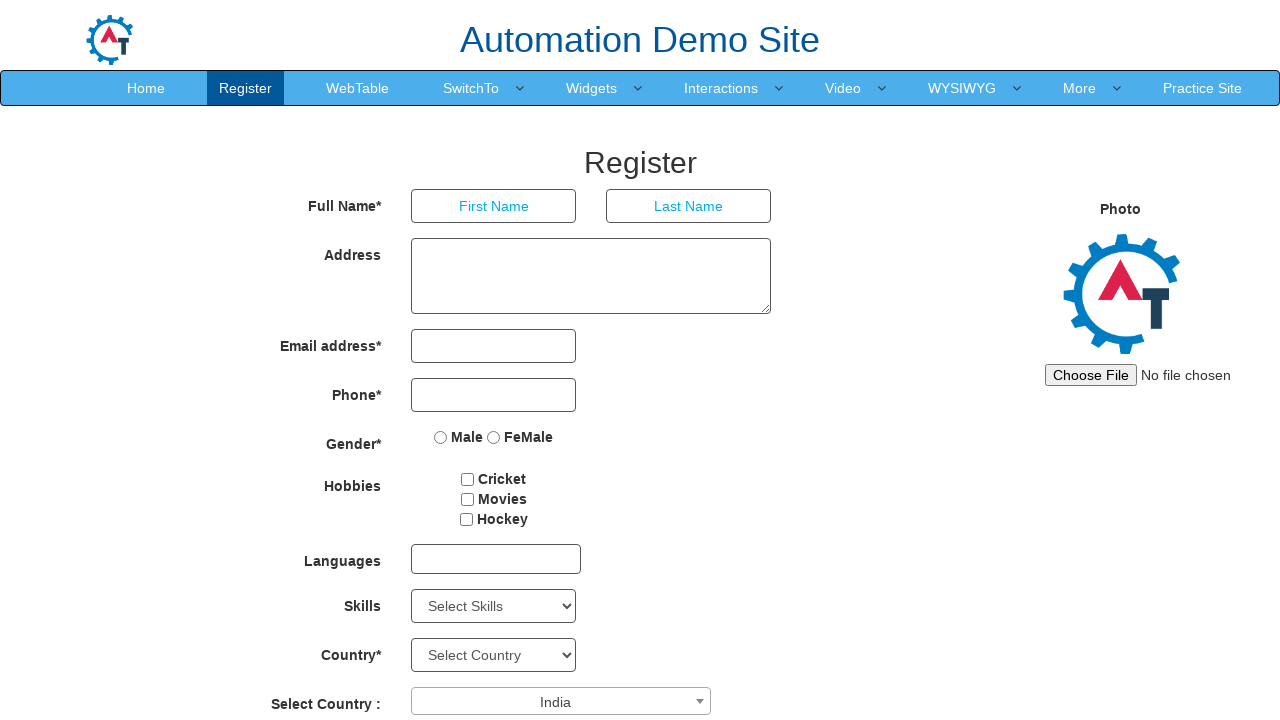